Navigates to the Prothom Alo news search page and waits for the page to load. Attempts to close any advertisement banner if present.

Starting URL: https://www.prothomalo.com/search

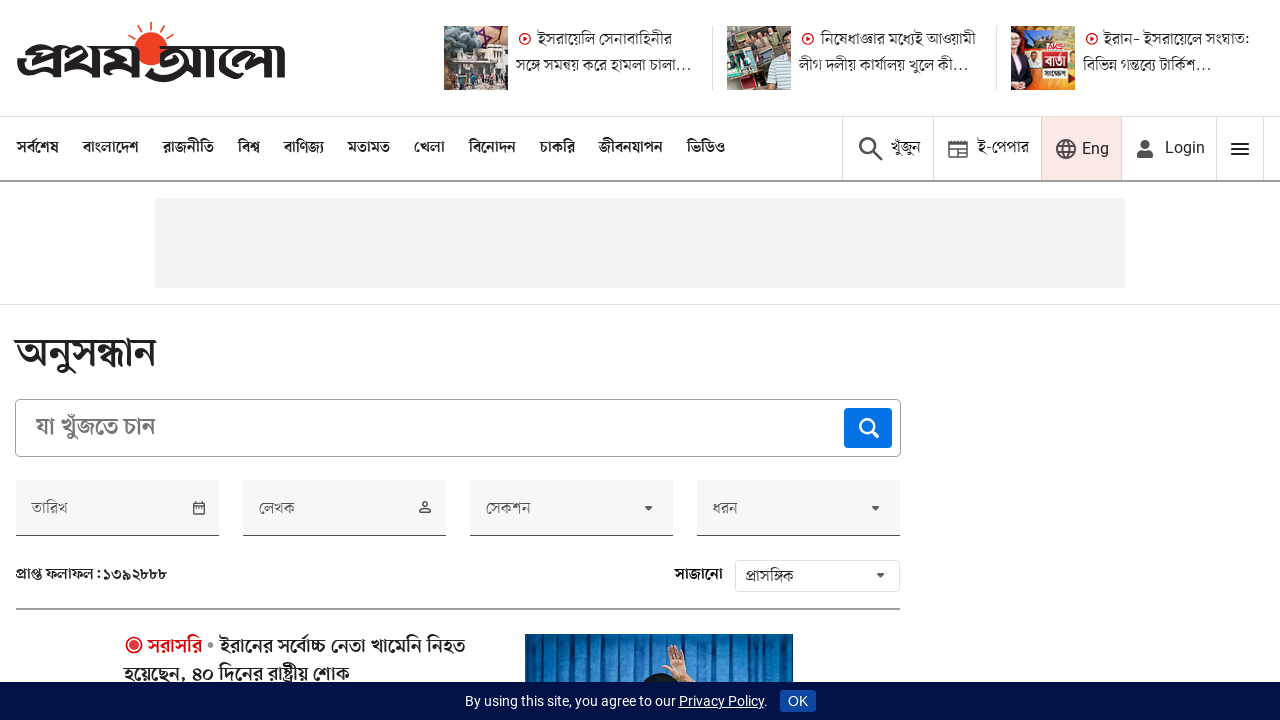

Waited for page to reach networkidle state
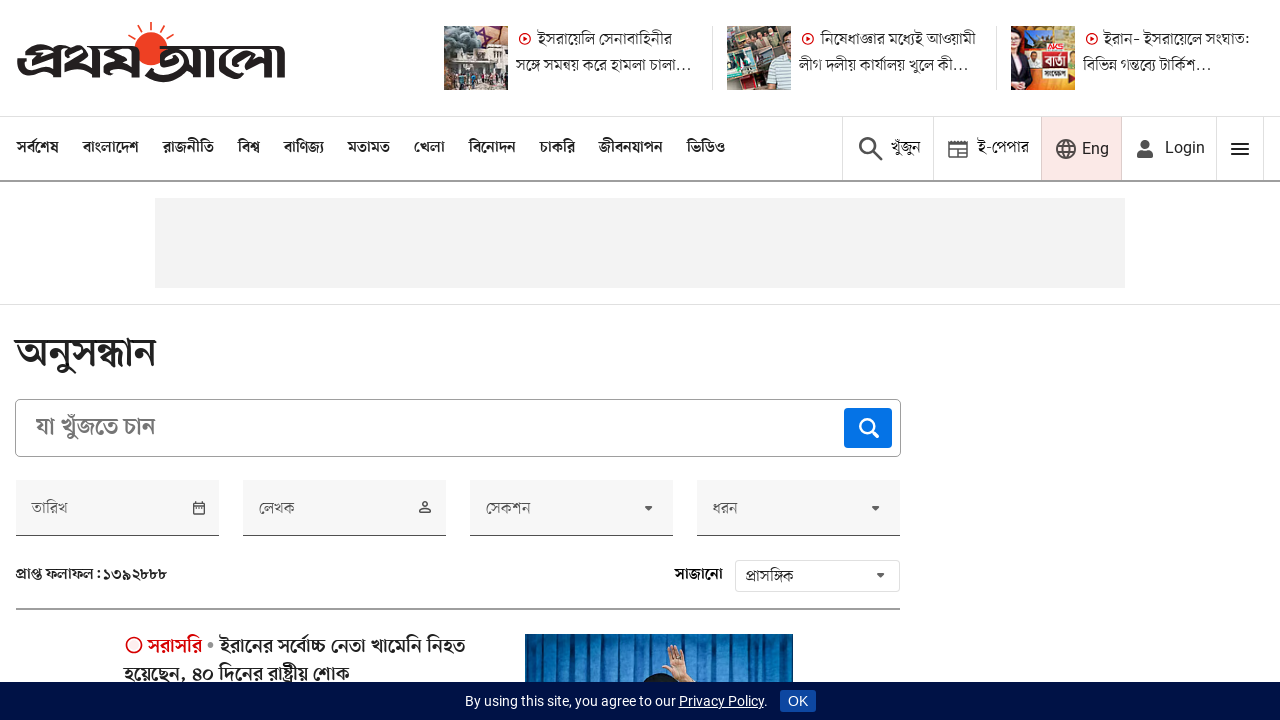

Located advertisement iframe
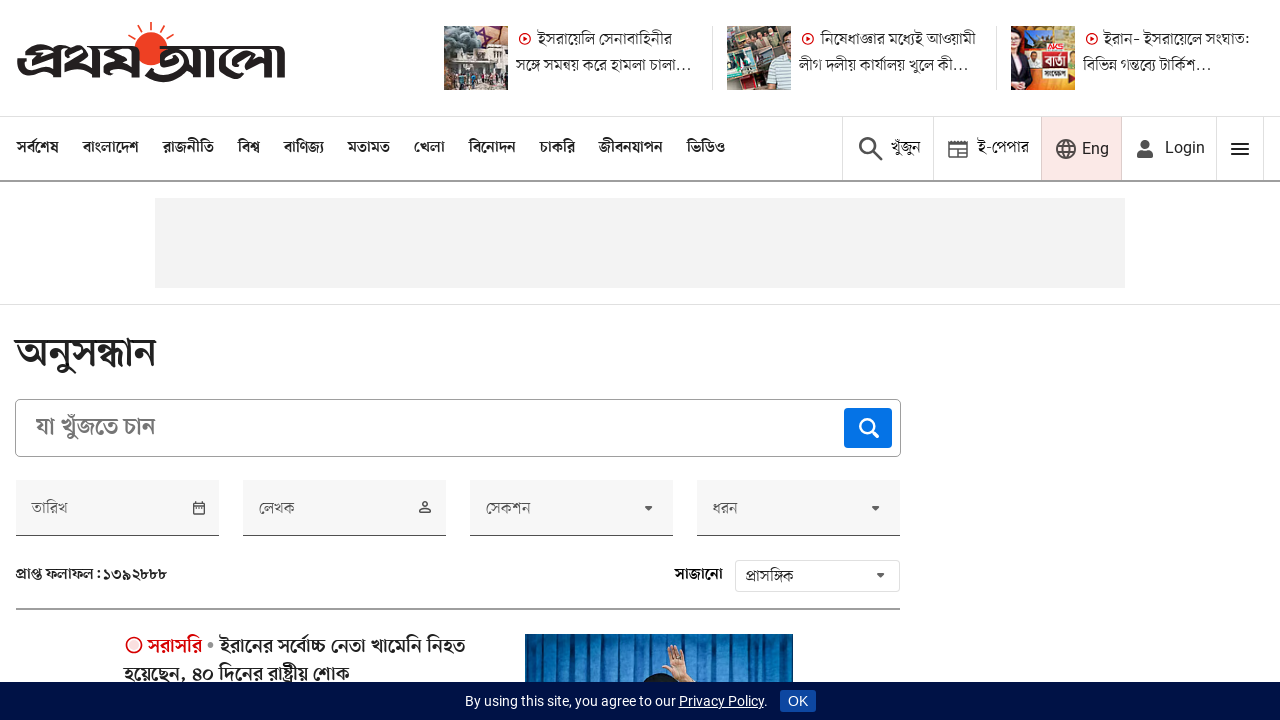

Located close button in advertisement iframe
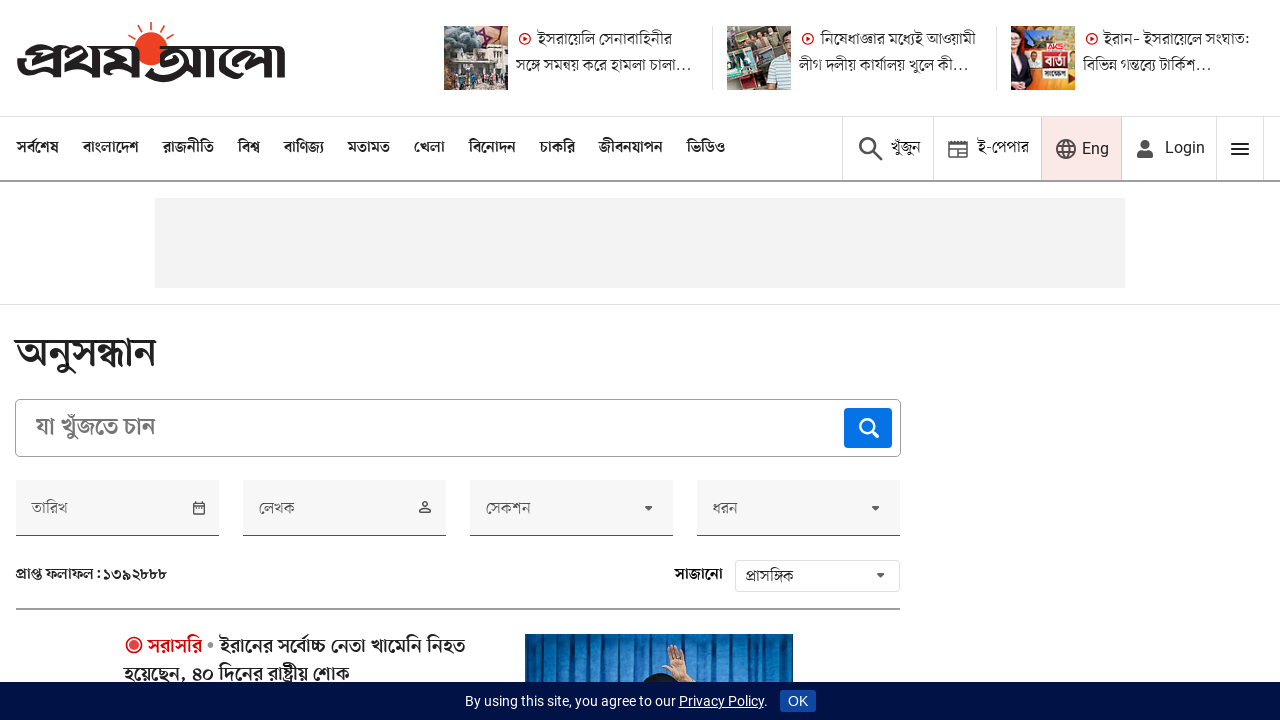

No ads found or unable to close advertisement
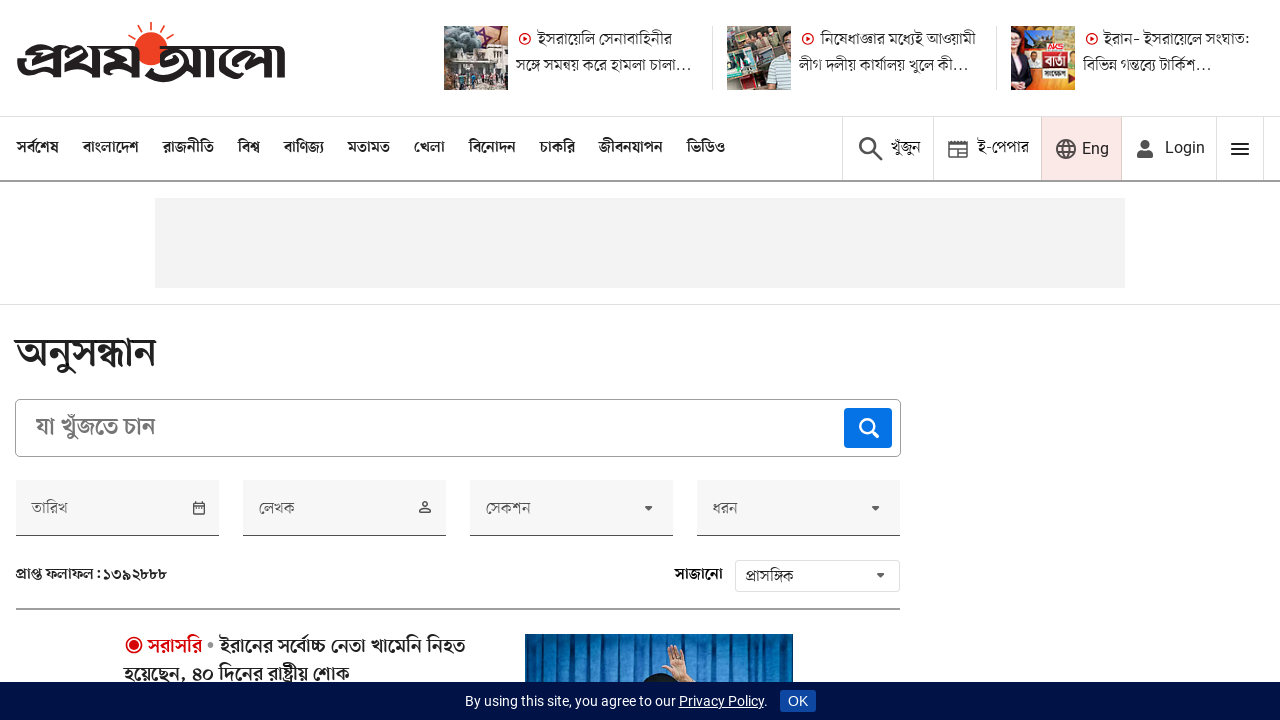

Verified page body loaded successfully
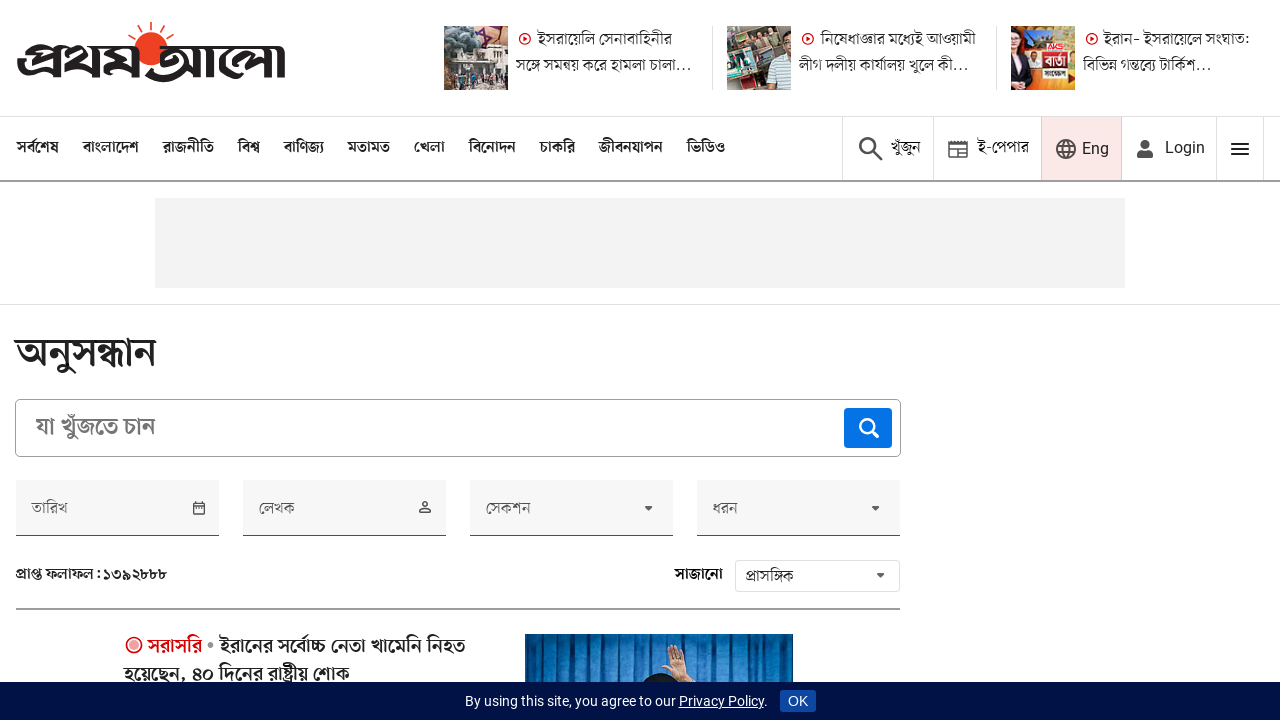

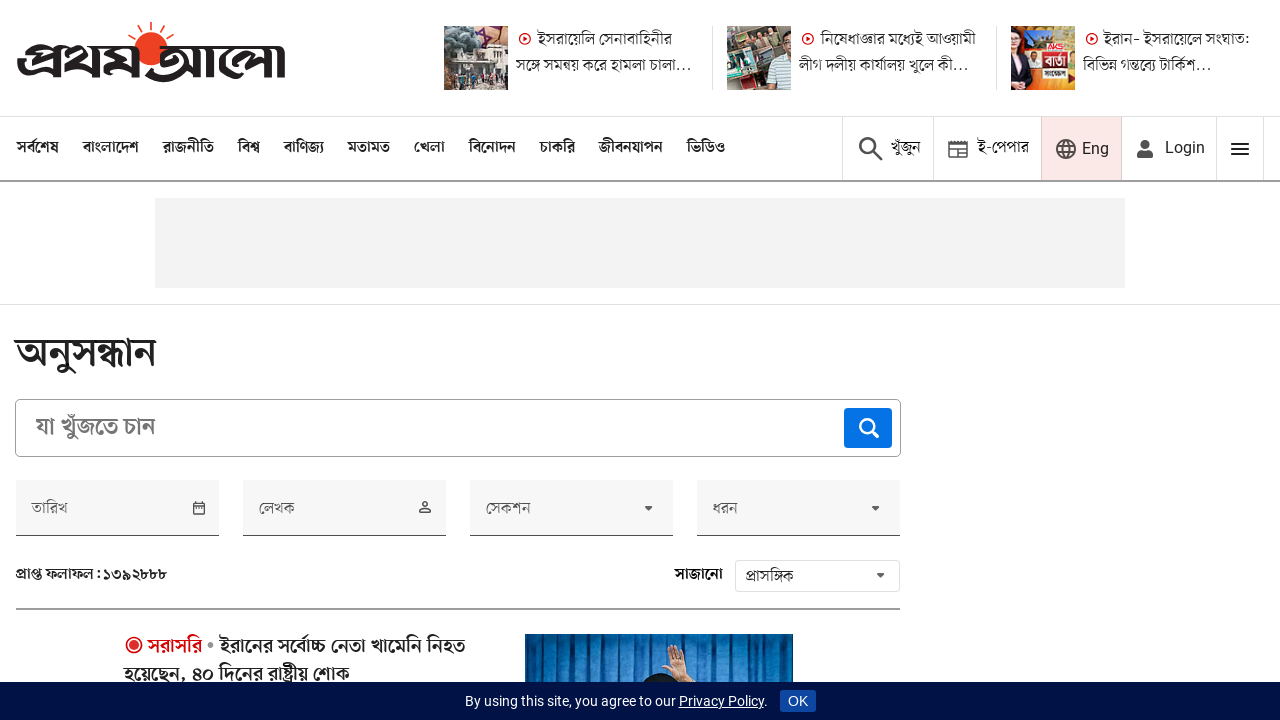